Tests opting out of A/B tests by adding opt-out cookie on homepage before navigating to the A/B test page

Starting URL: http://the-internet.herokuapp.com

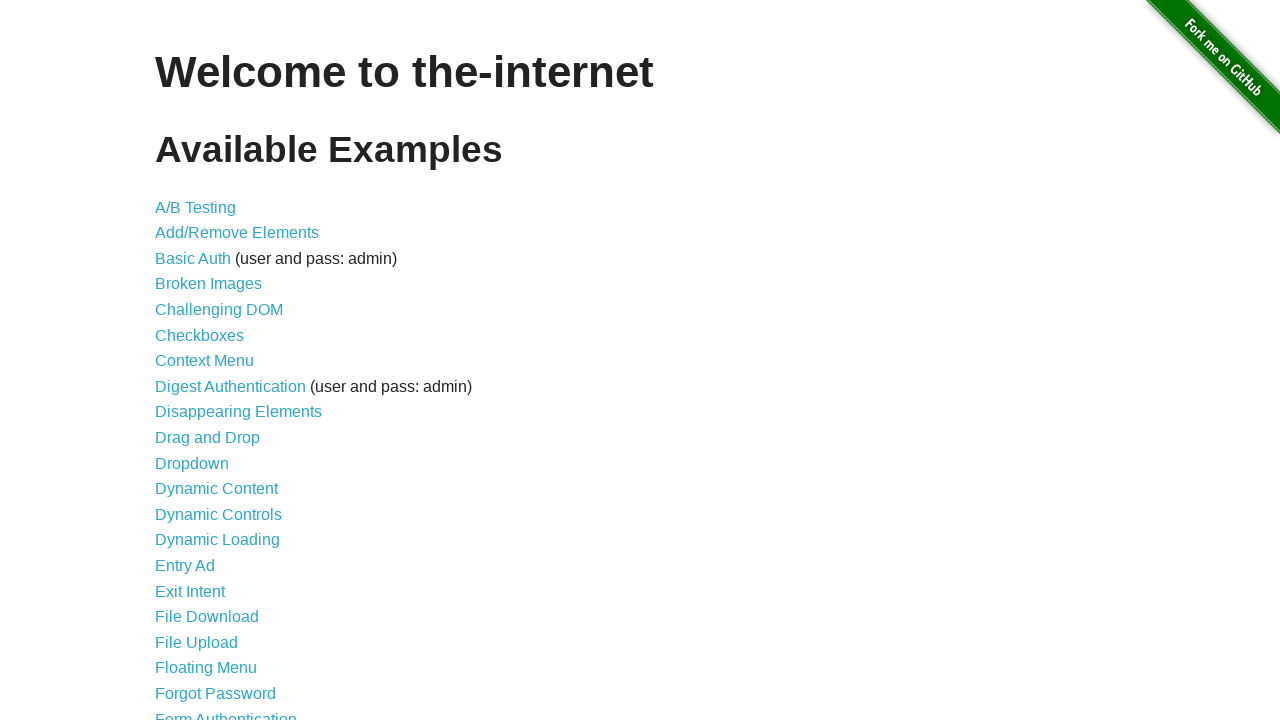

Added optimizelyOptOut cookie to the context
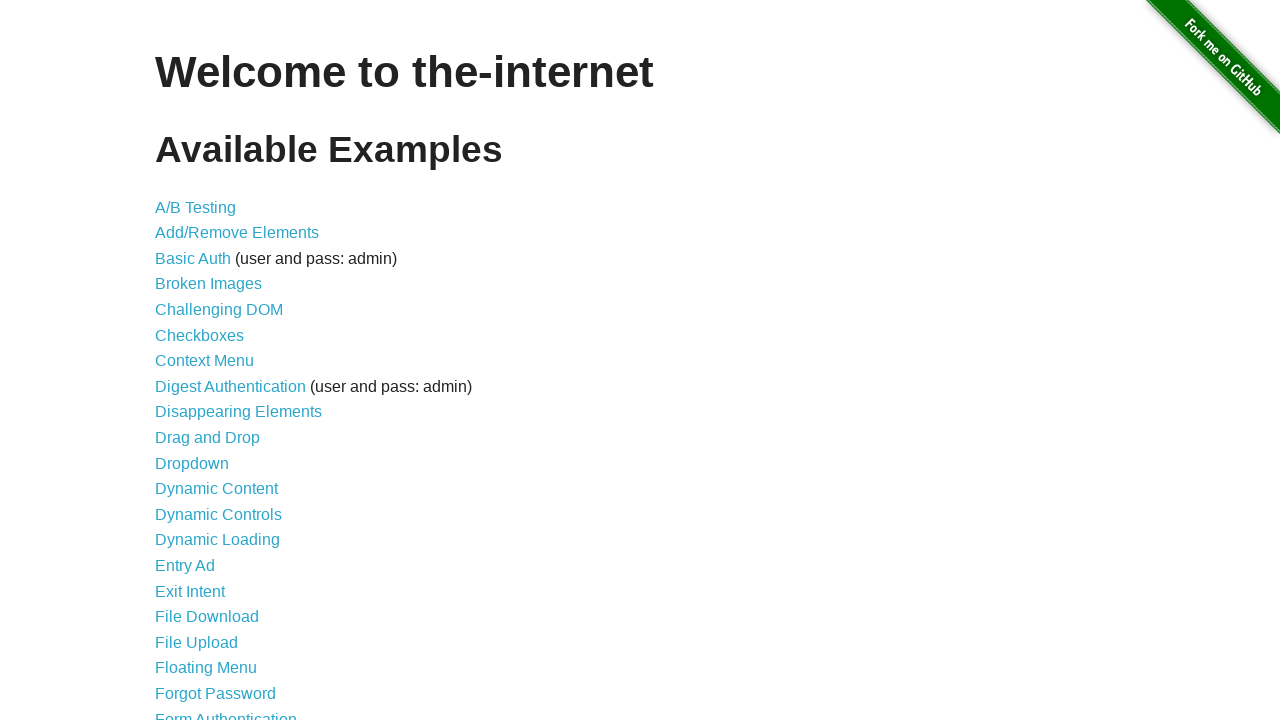

Navigated to A/B test page at /abtest
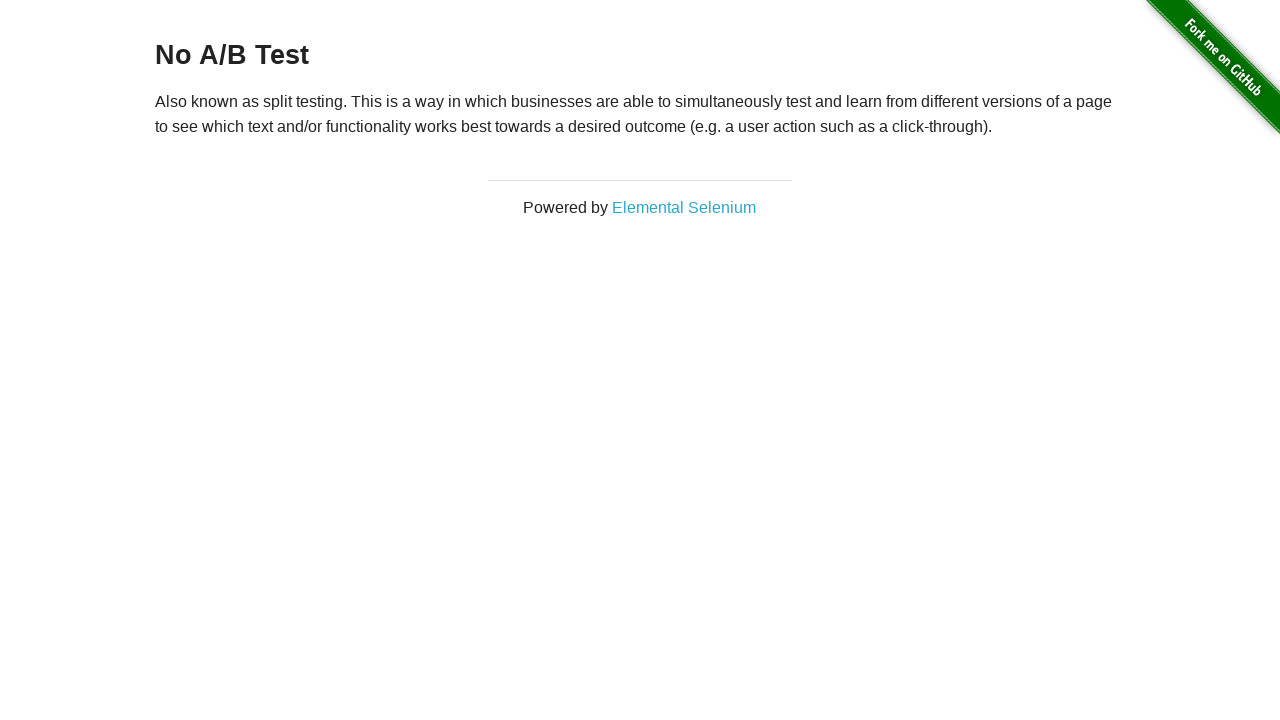

Retrieved heading text from the page
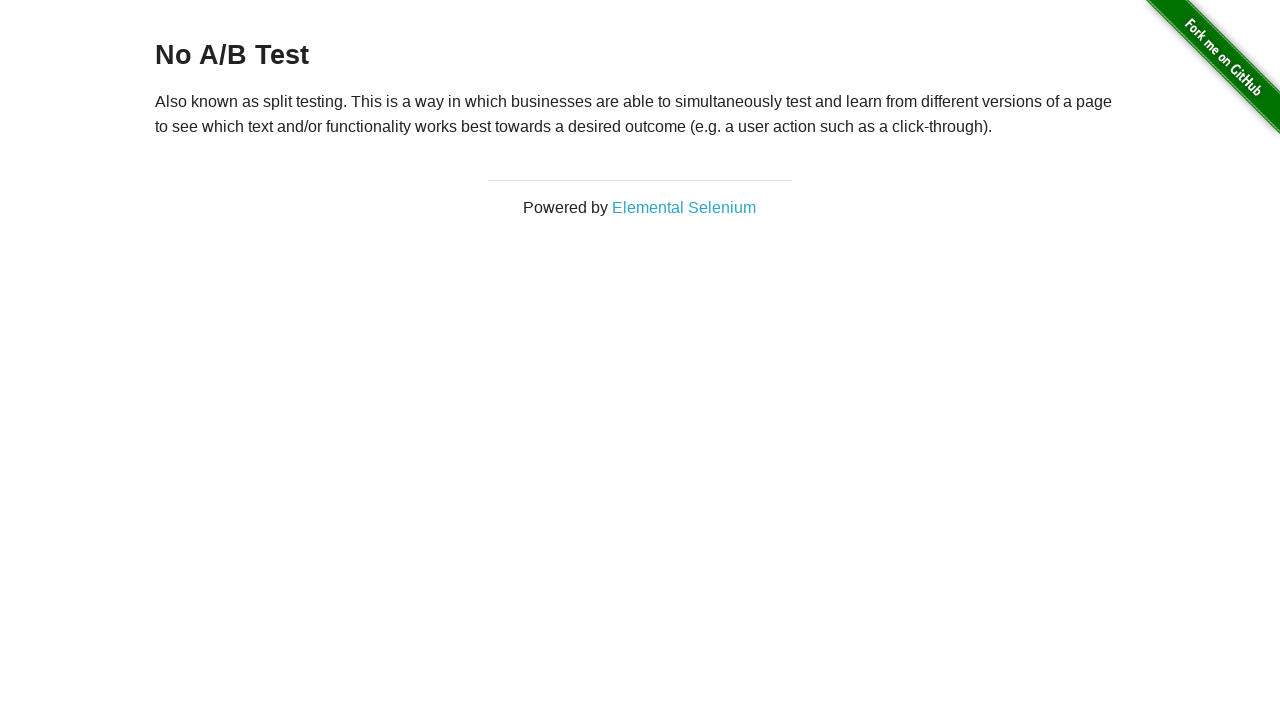

Verified that heading text is 'No A/B Test', confirming opt-out cookie worked
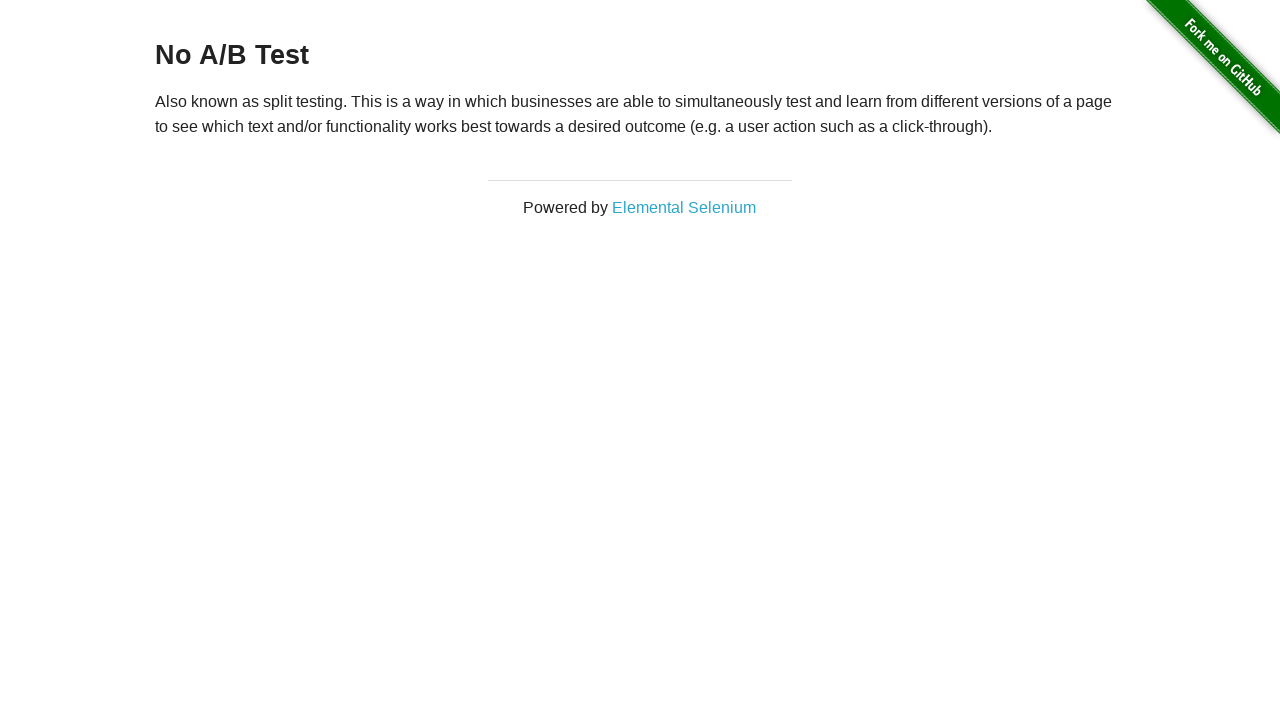

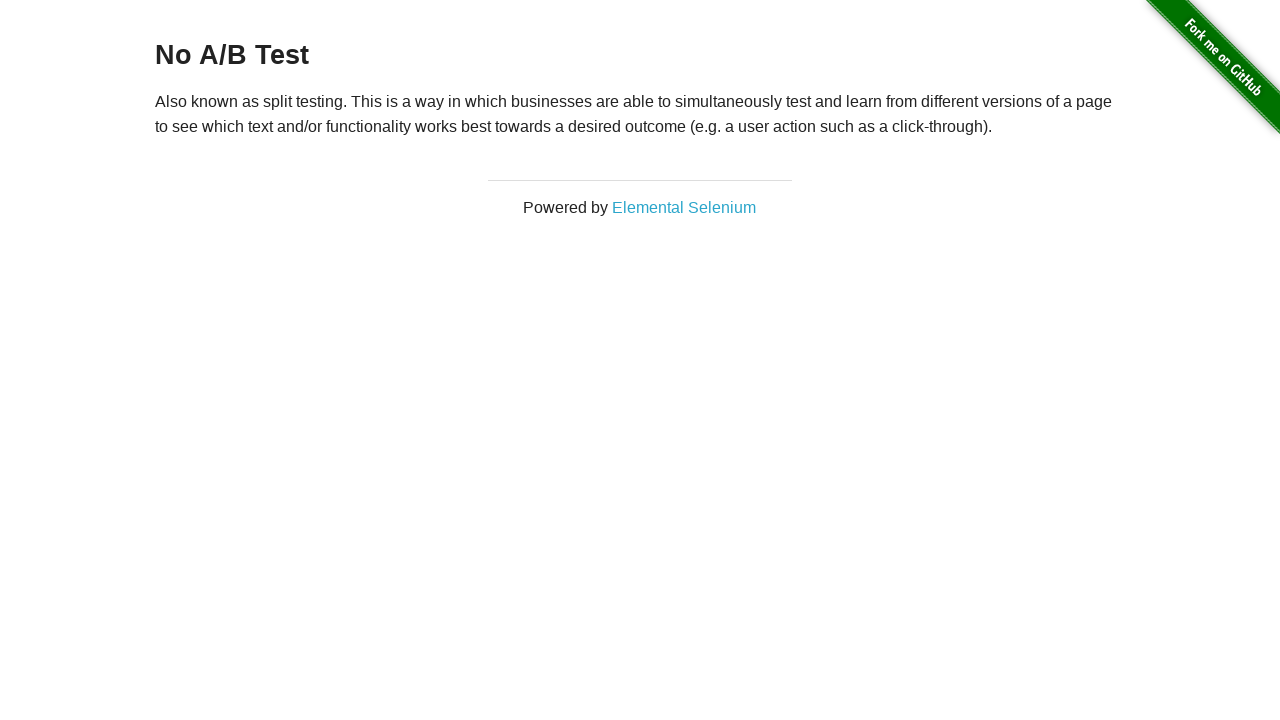